Tests the Python.org search functionality by entering "pycon" as a search query and submitting the form

Starting URL: http://www.python.org

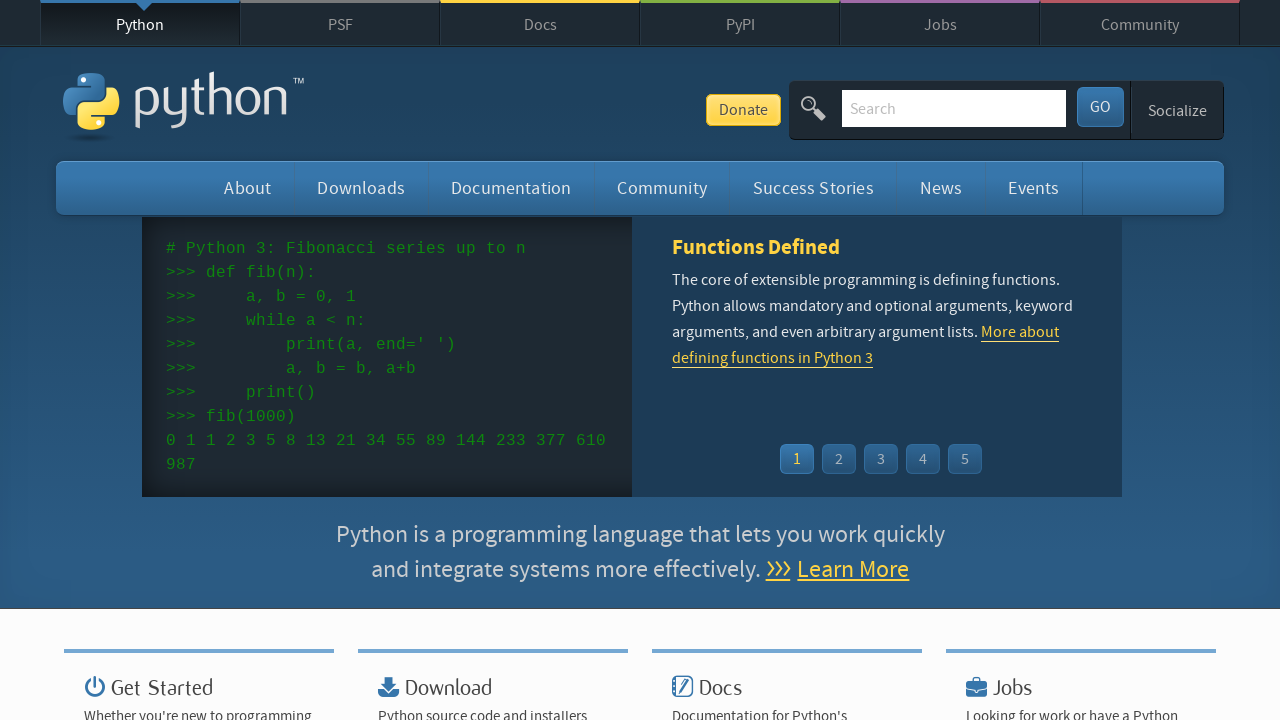

Verified 'Python' is in the page title
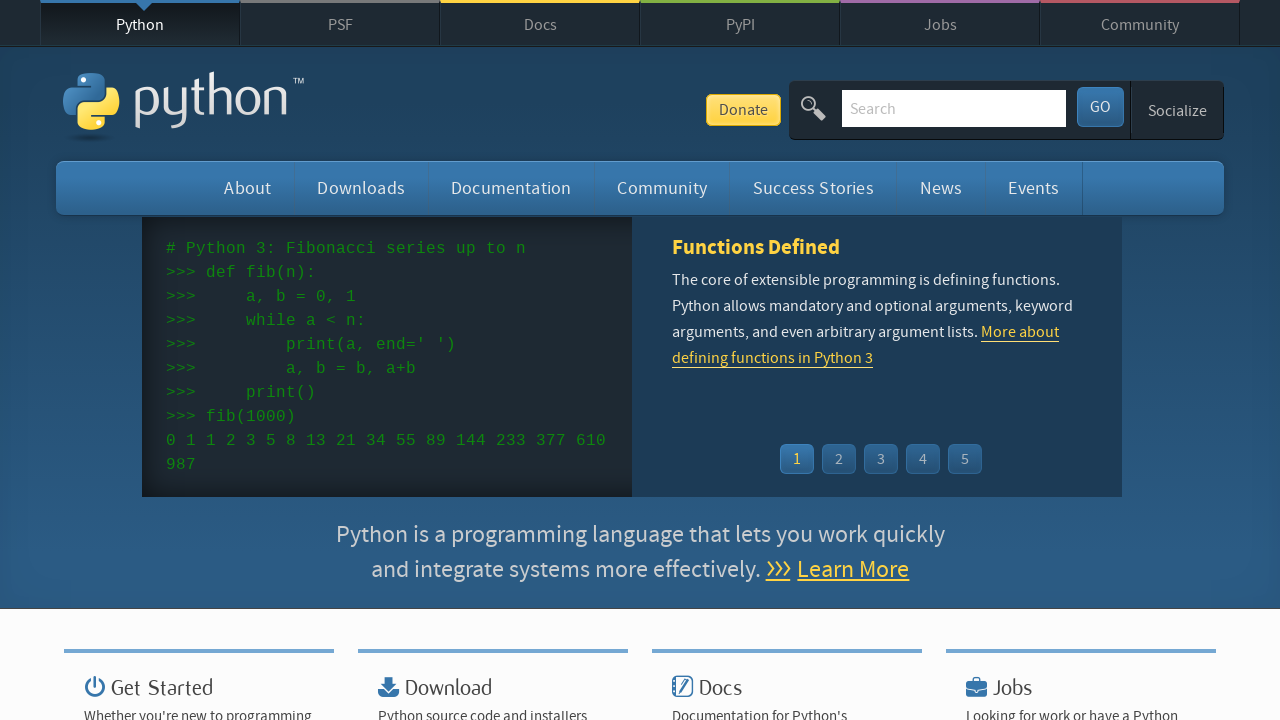

Filled search box with 'pycon' query on input[name='q']
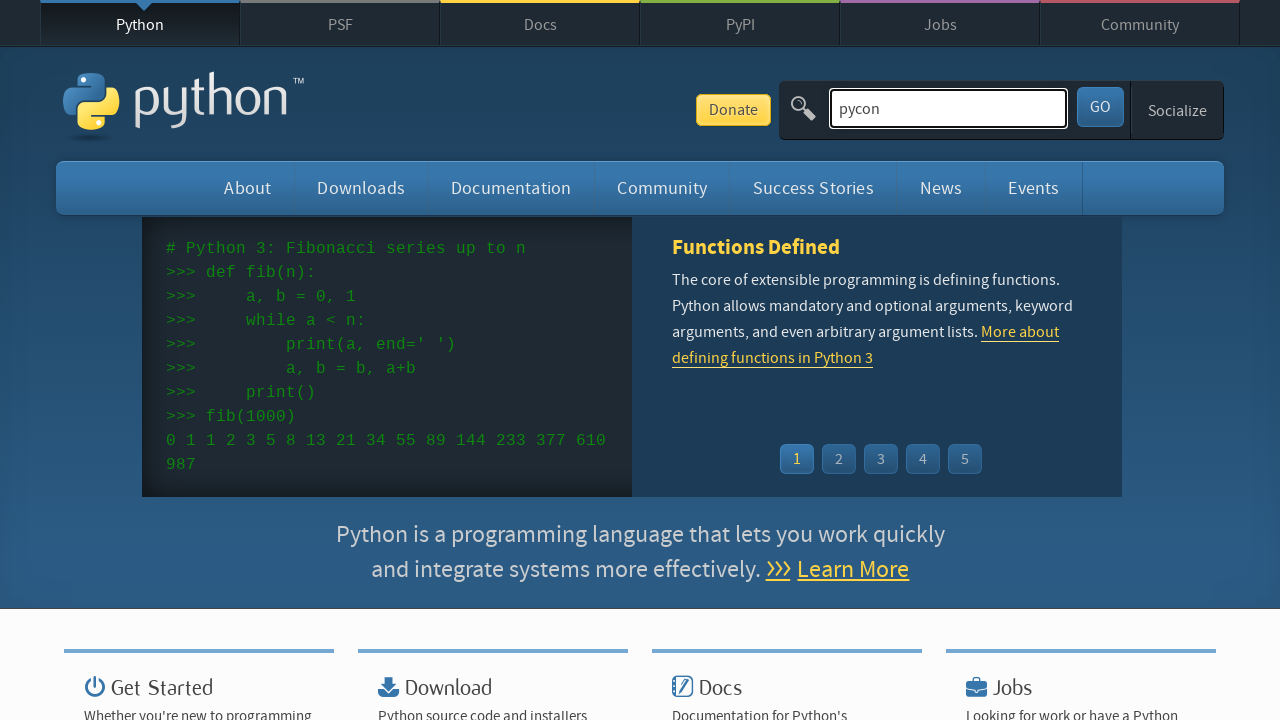

Pressed Enter to submit the search form on input[name='q']
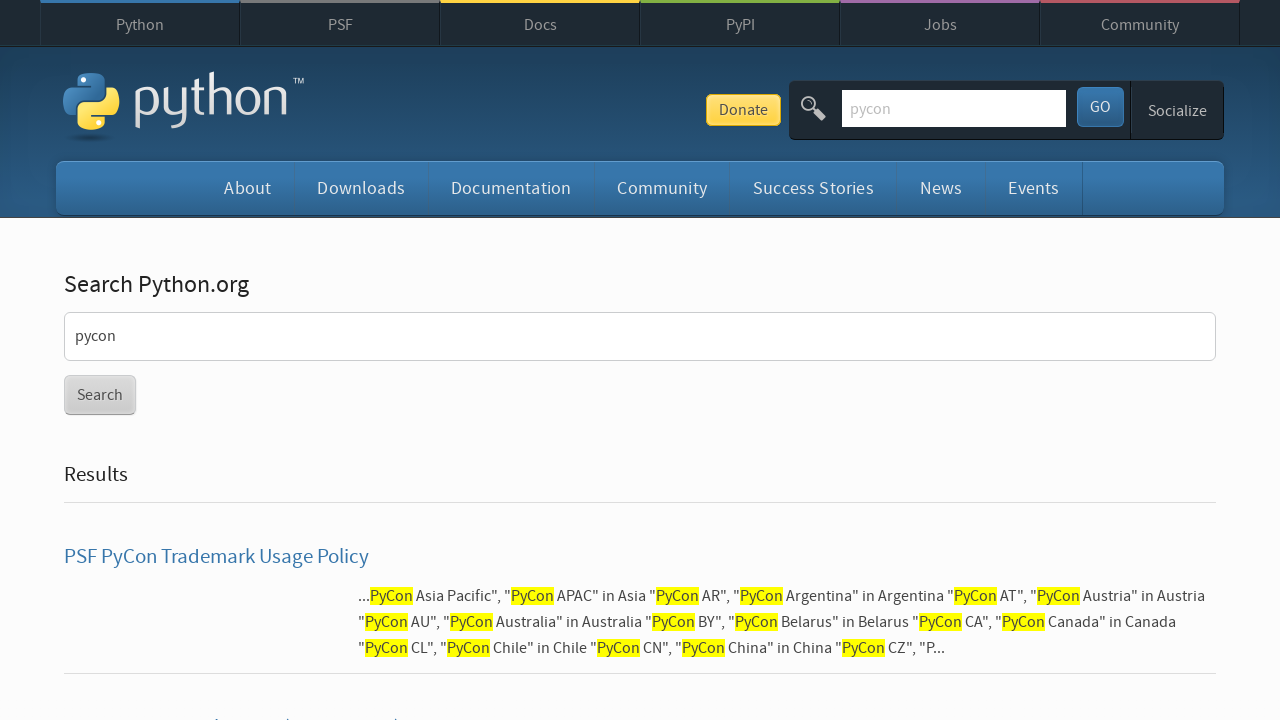

Waited for search results page to fully load
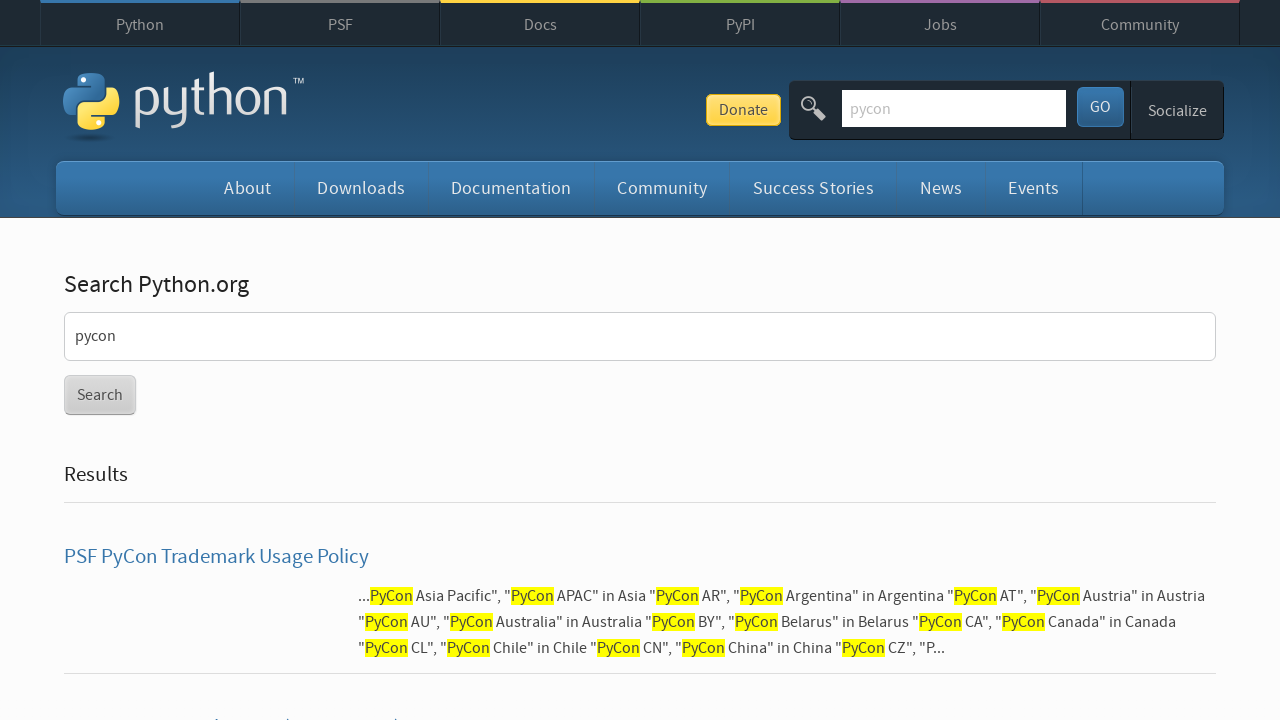

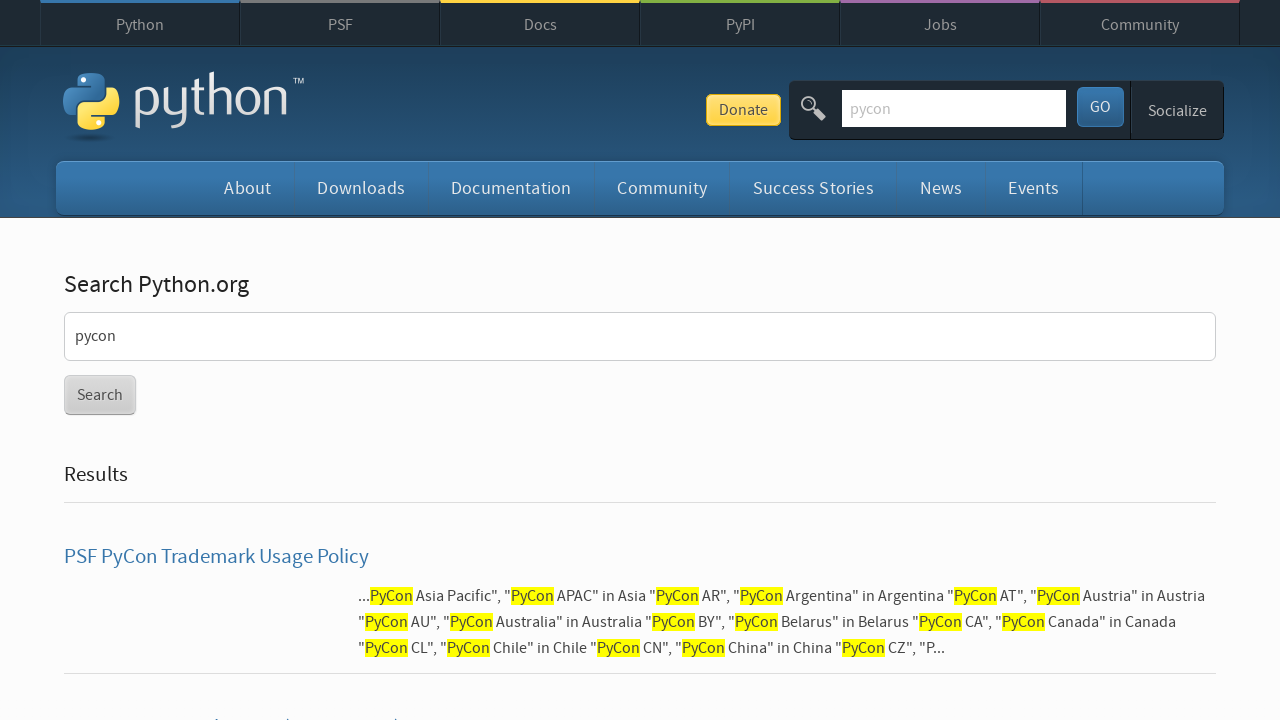